Fills MailChimp signup form by progressively typing password characters

Starting URL: https://login.mailchimp.com/signup/

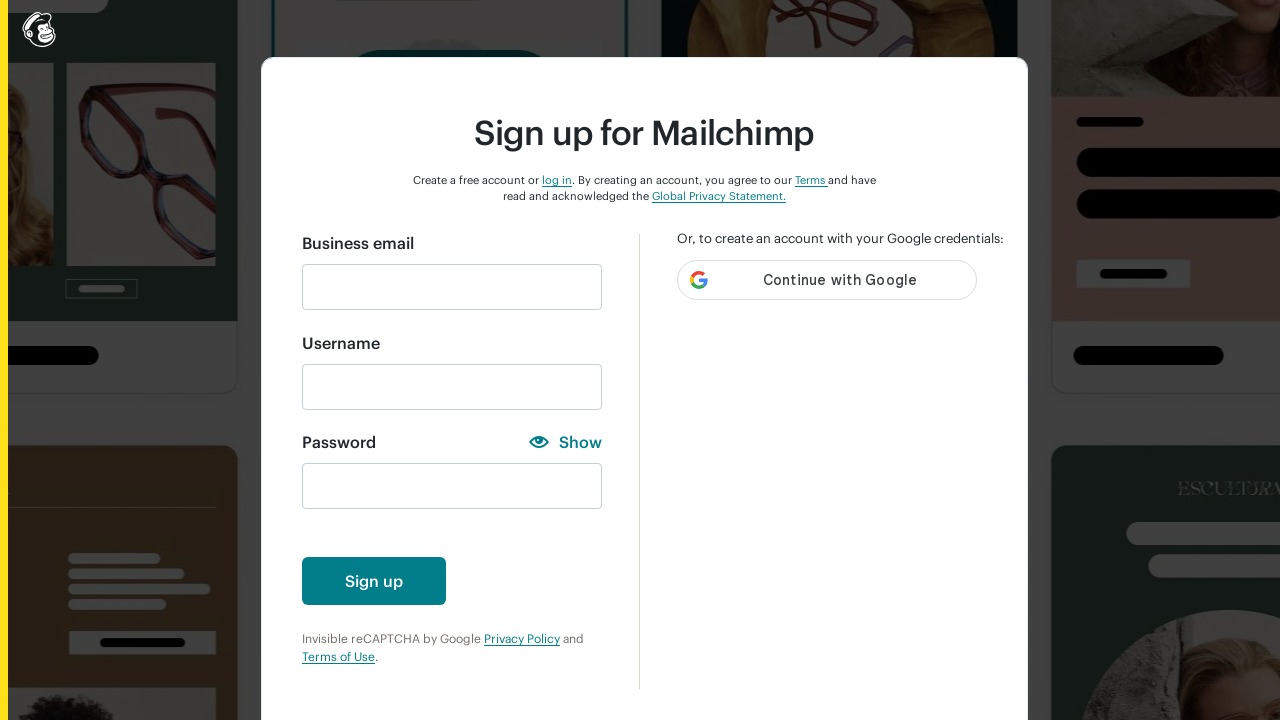

Navigated to MailChimp signup page
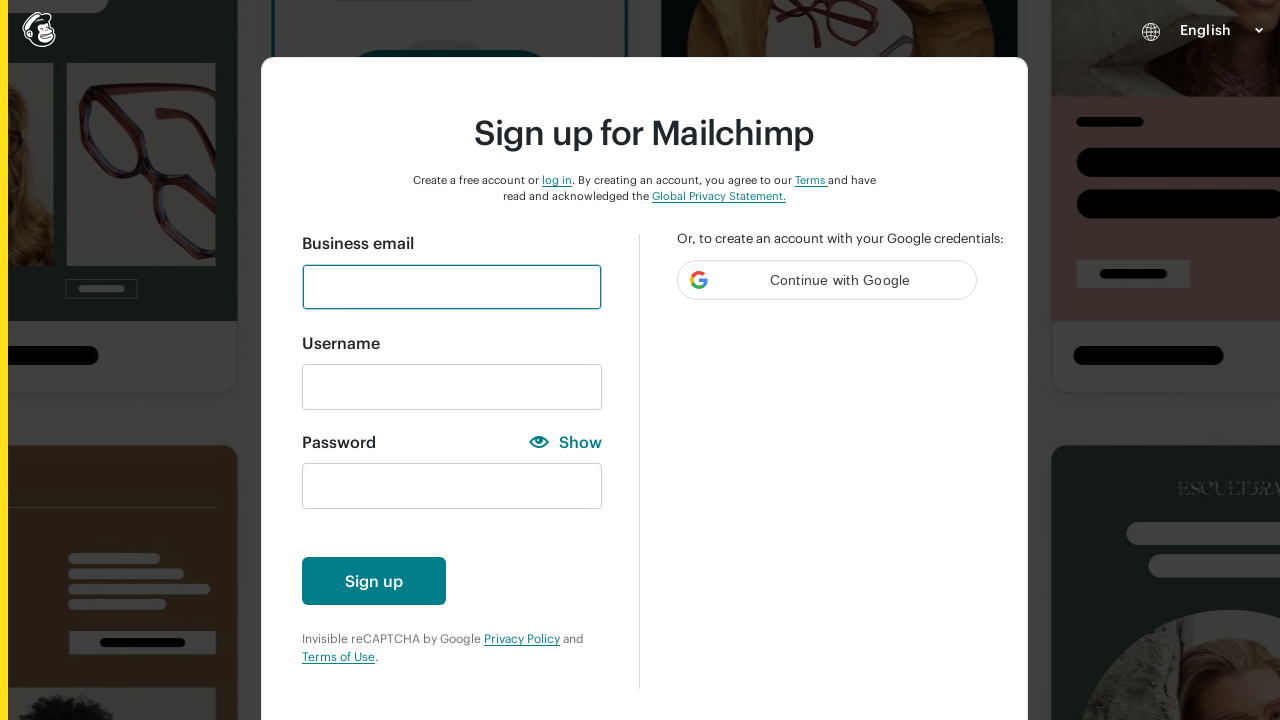

Filled email field with 'Taoday@gmail.com' on #email
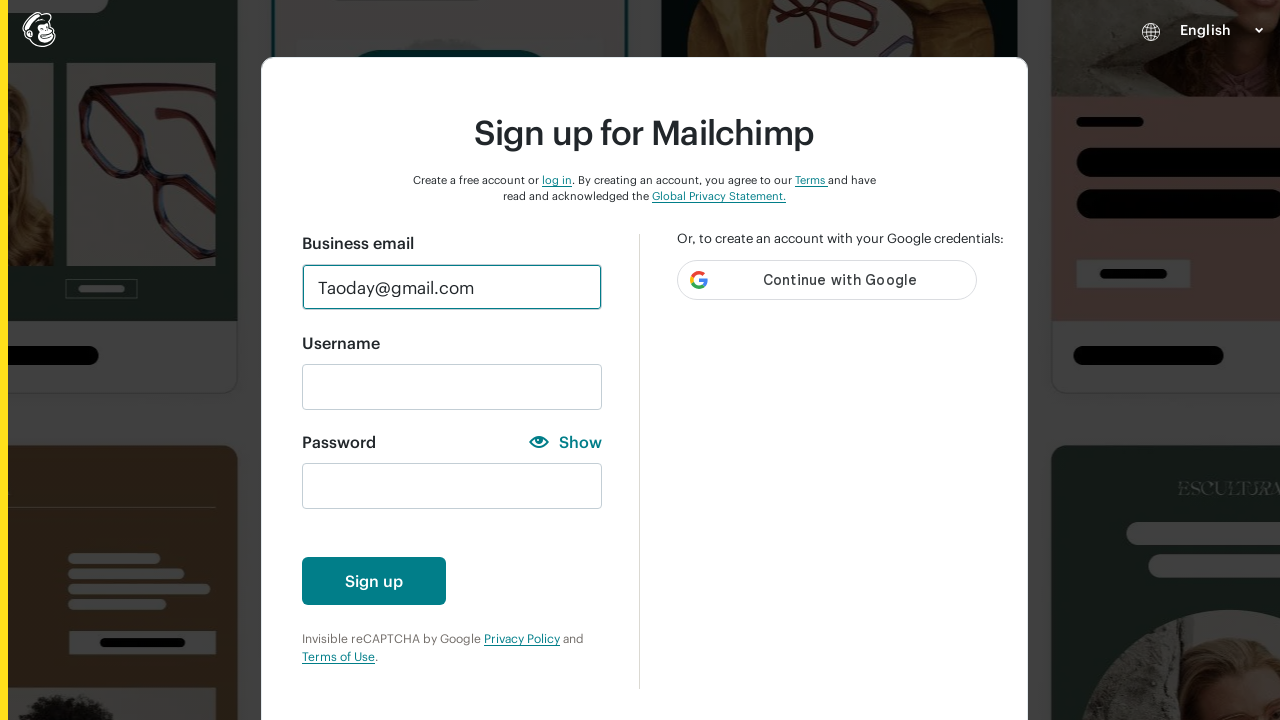

Typed first password character '1' on #new_password
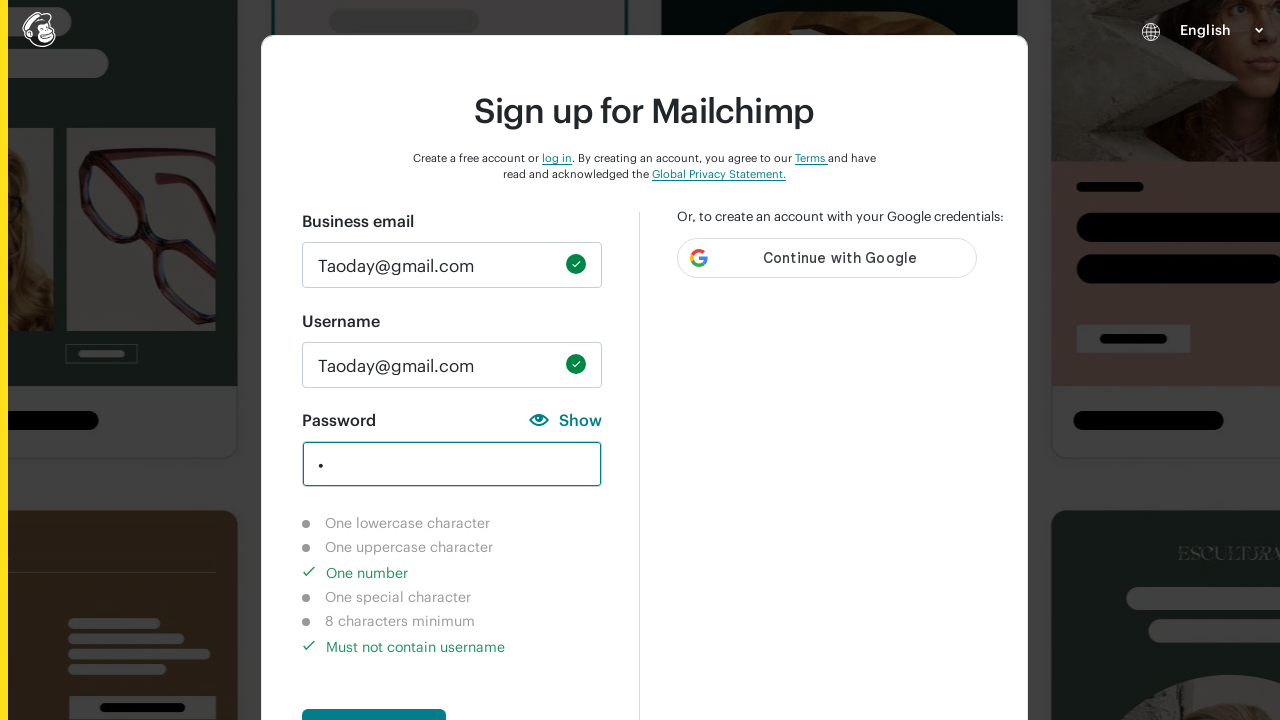

Typed additional password characters '1a' on #new_password
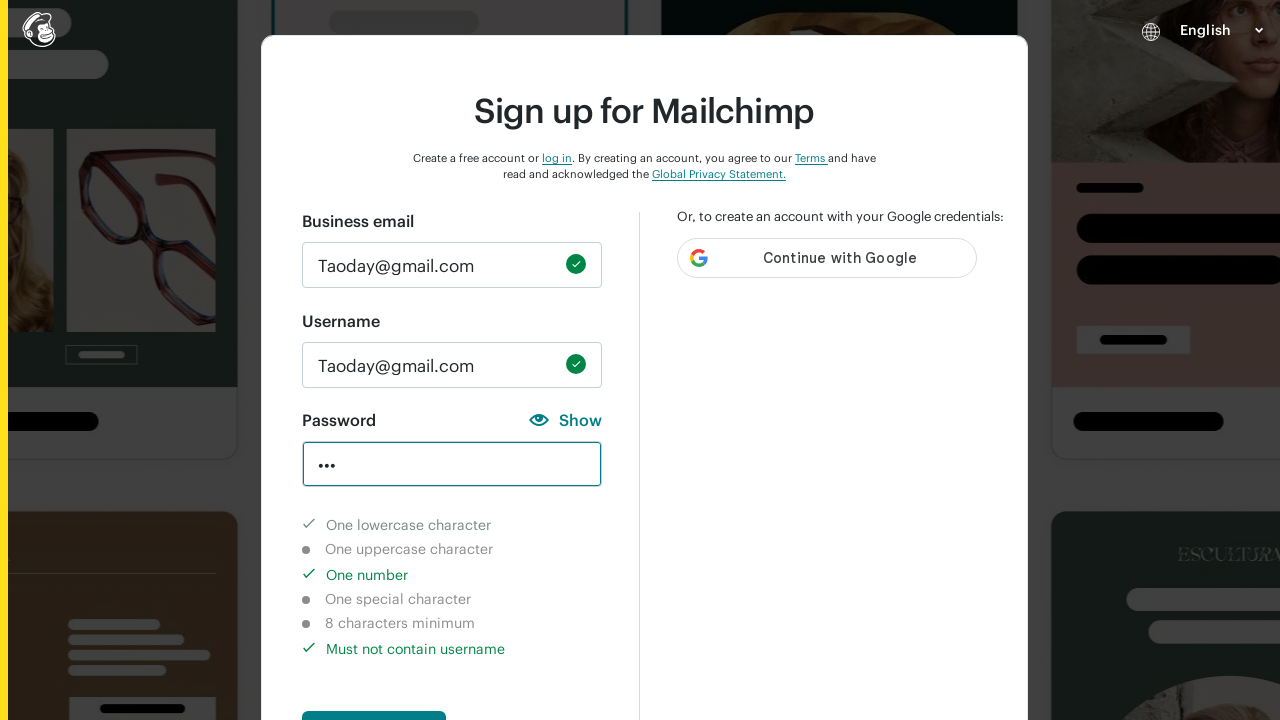

Typed additional password character 'A' on #new_password
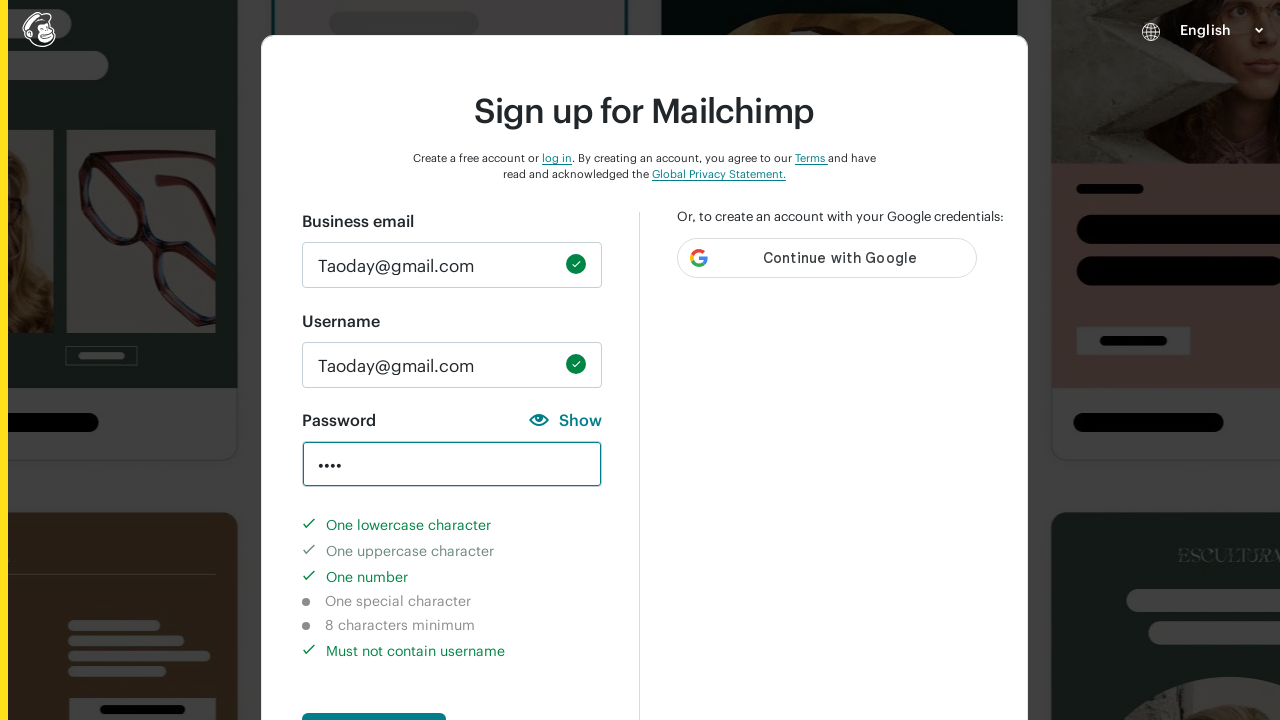

Typed additional password character '@' on #new_password
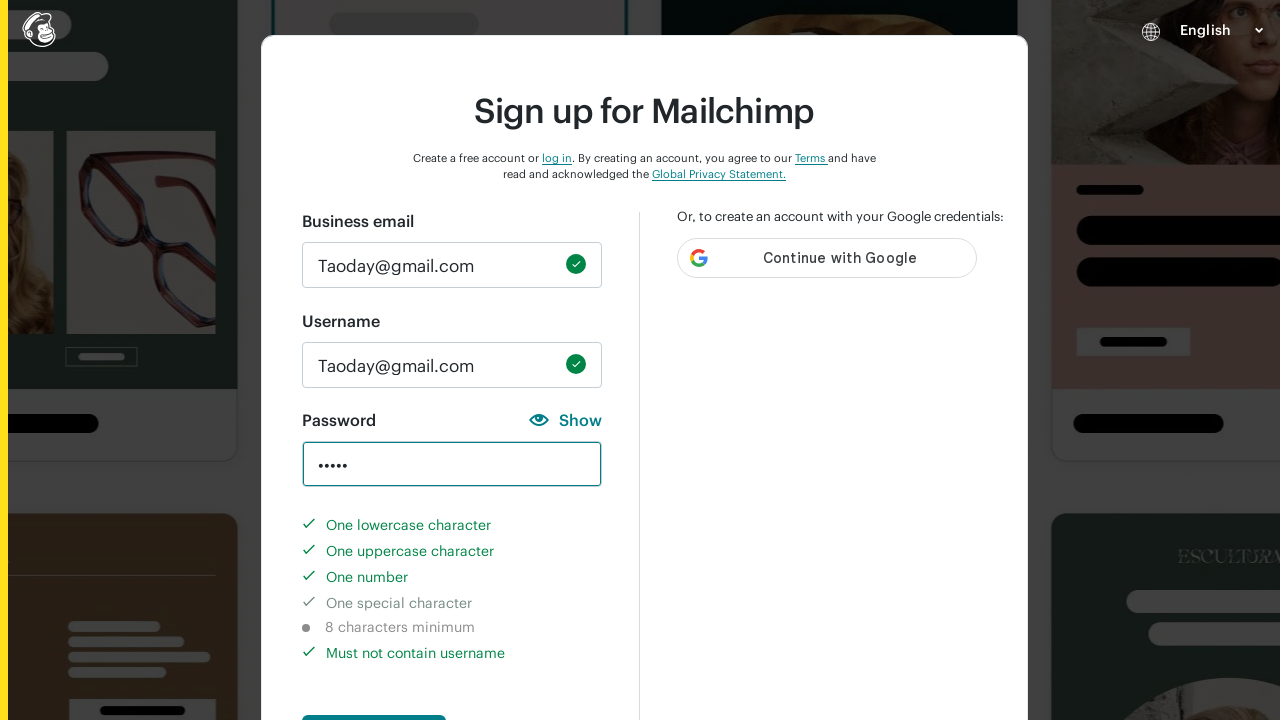

Typed additional password characters '123' on #new_password
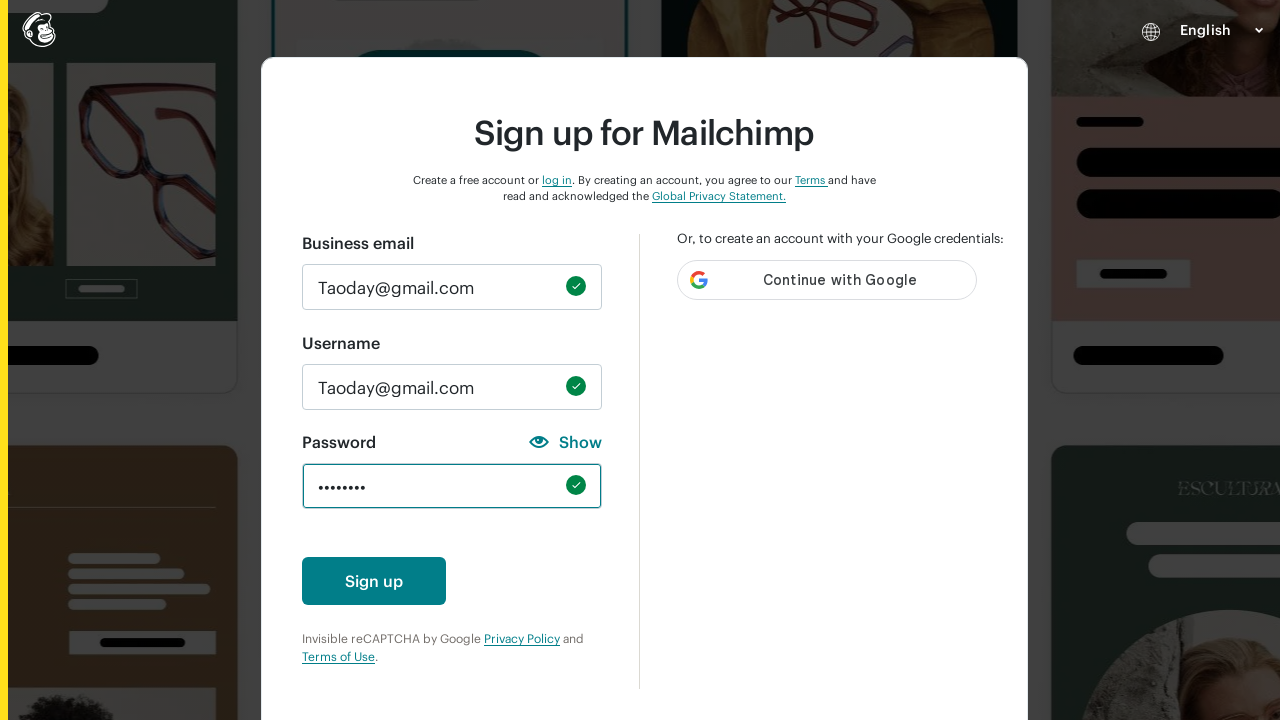

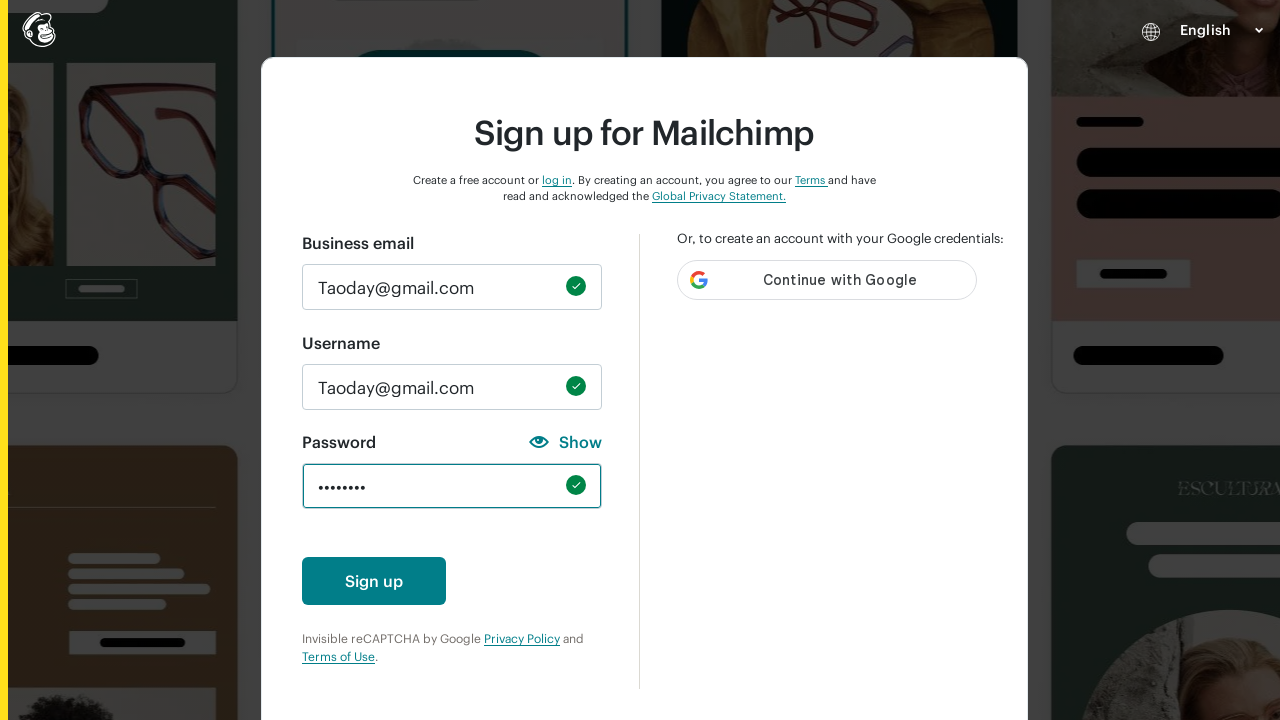